Tests geolocation override functionality by setting coordinates to Berlin, Germany and verifying the location service website displays Berlin as the detected location.

Starting URL: https://my-location.org/

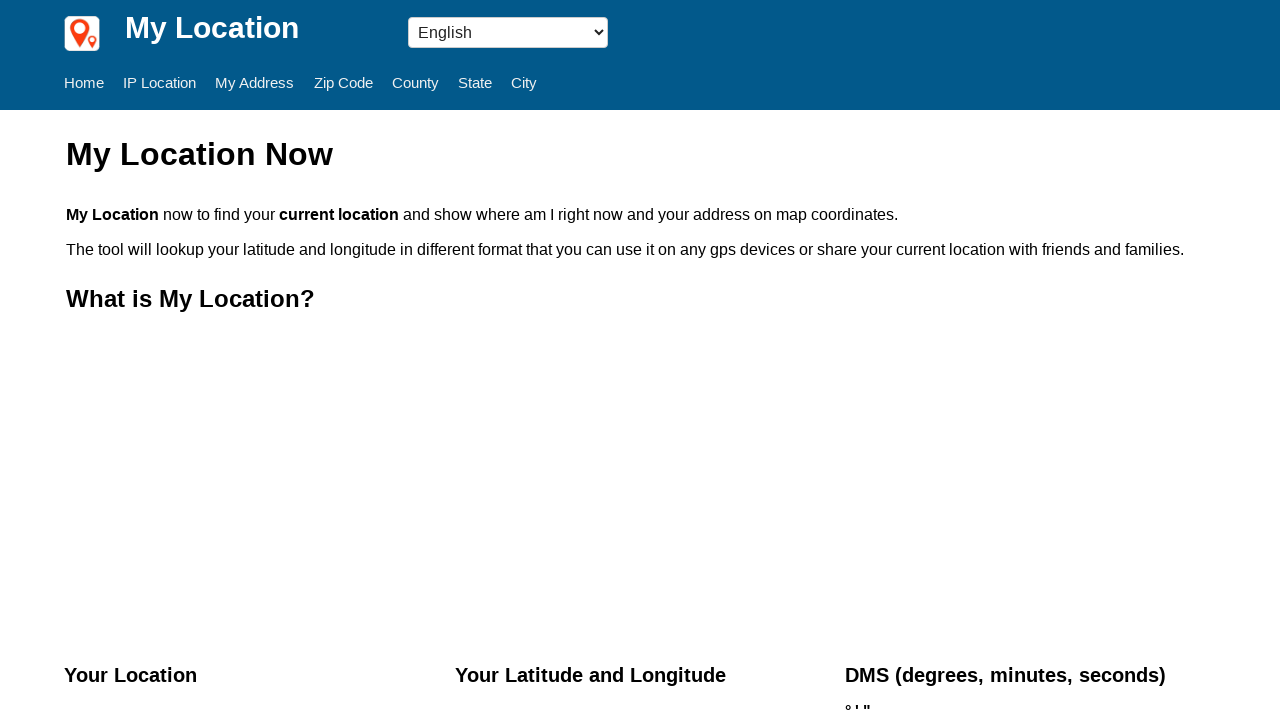

Set geolocation to Berlin coordinates (52.5043°N, 13.4501°E)
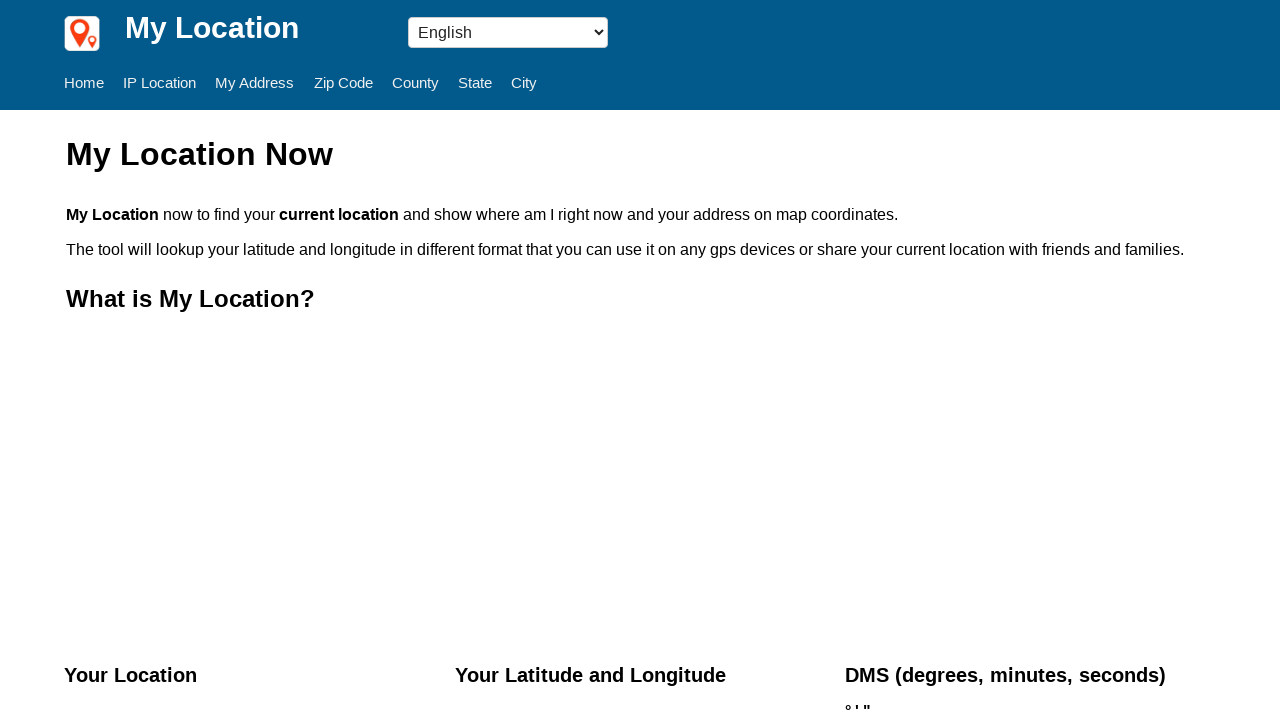

Granted geolocation permission to the page
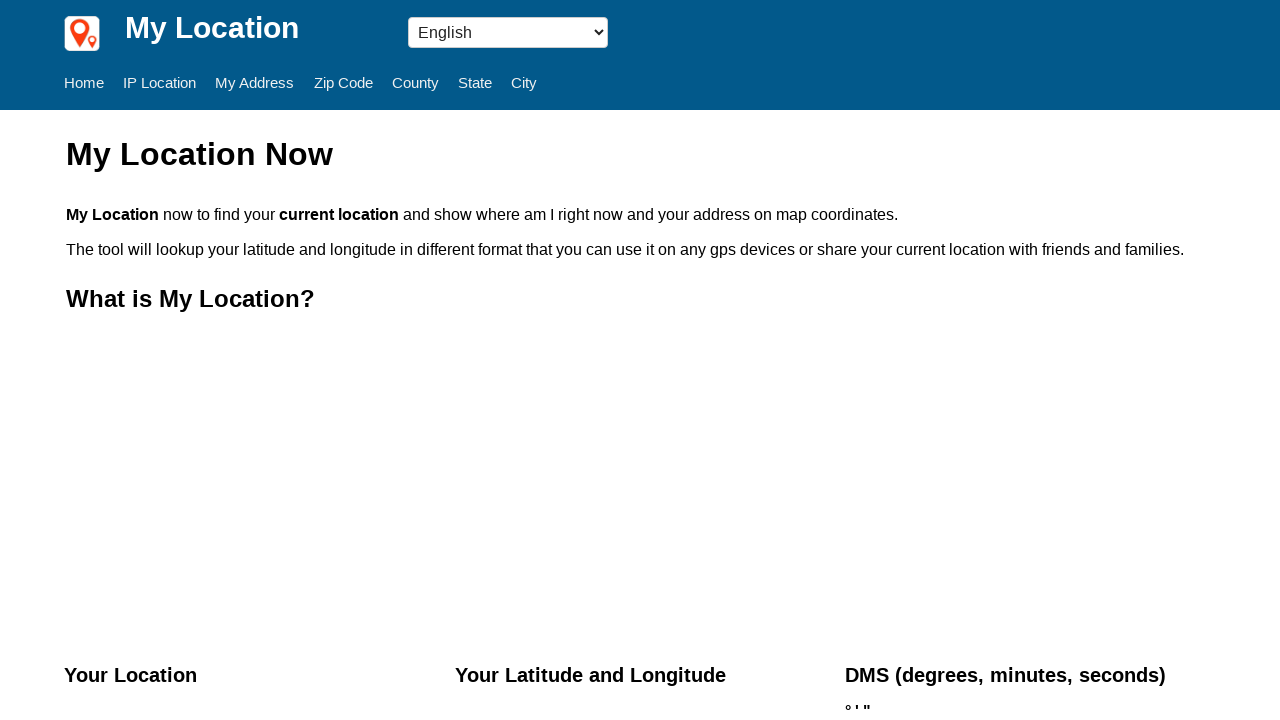

Reloaded page to apply geolocation override
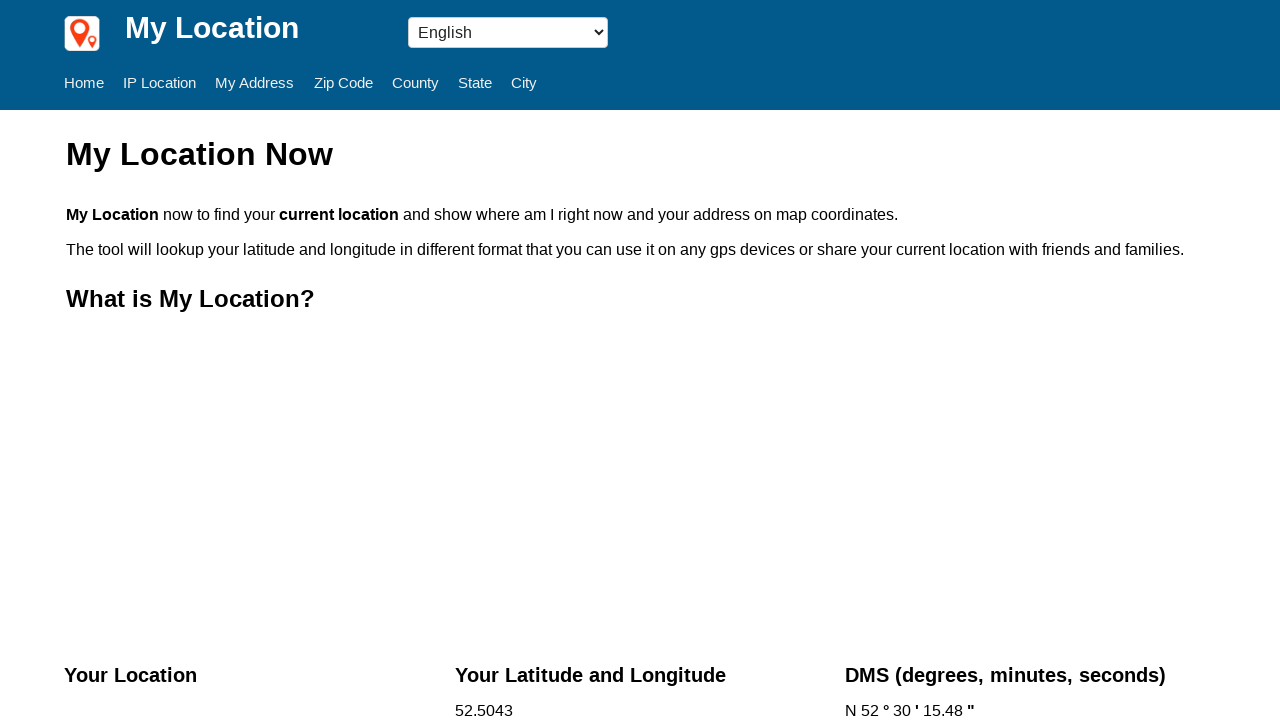

Address element loaded on location service website
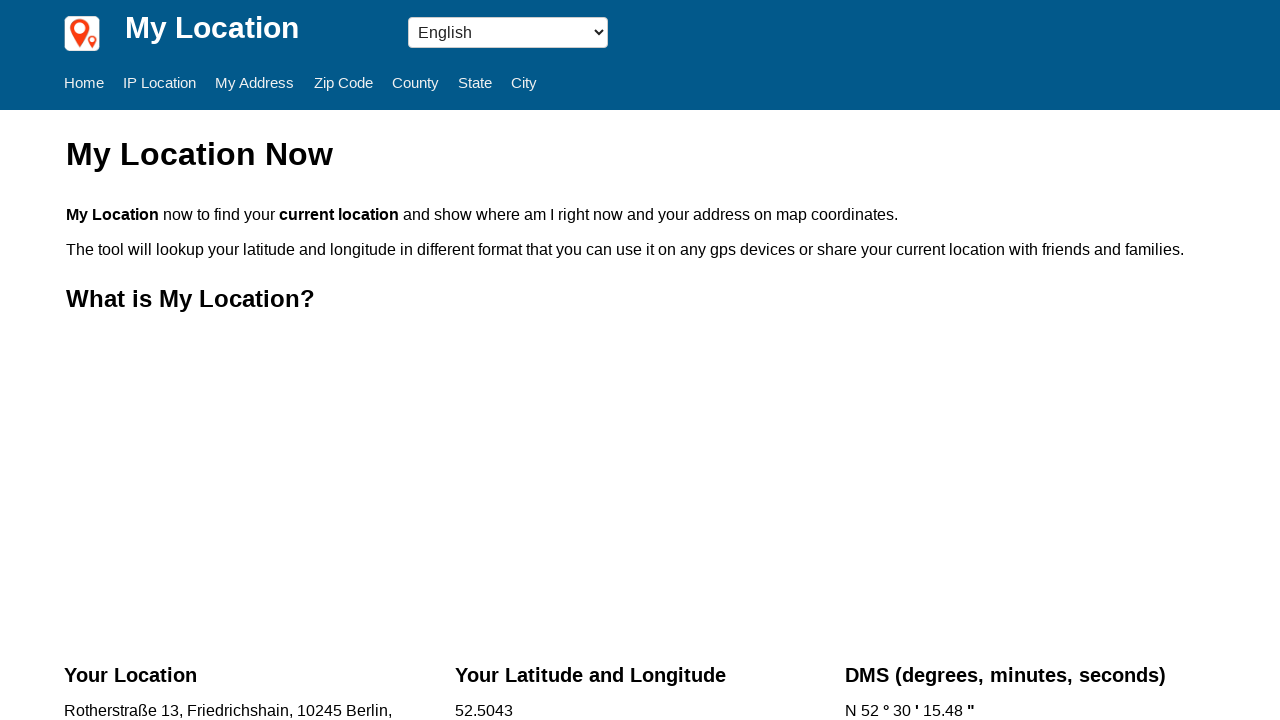

Retrieved address text: Rotherstraße 13, Friedrichshain, 10245 Berlin, Germany
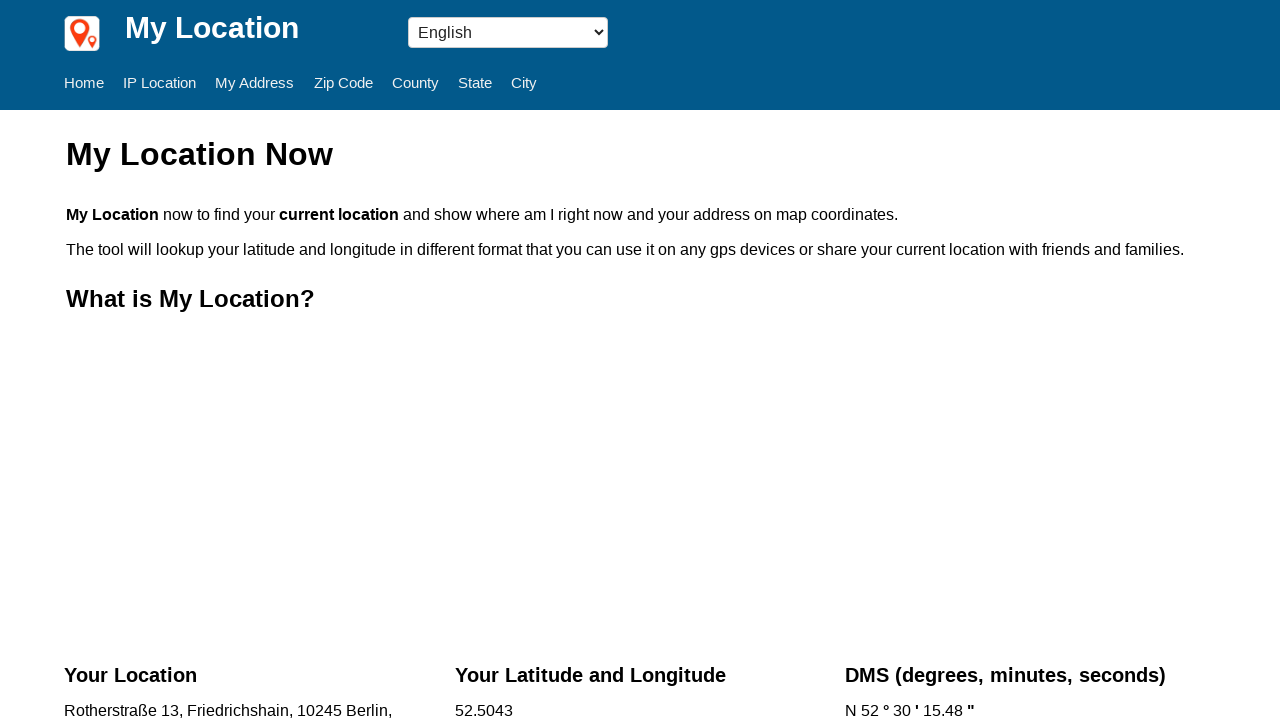

Verified that 'Berlin' is displayed in the detected location
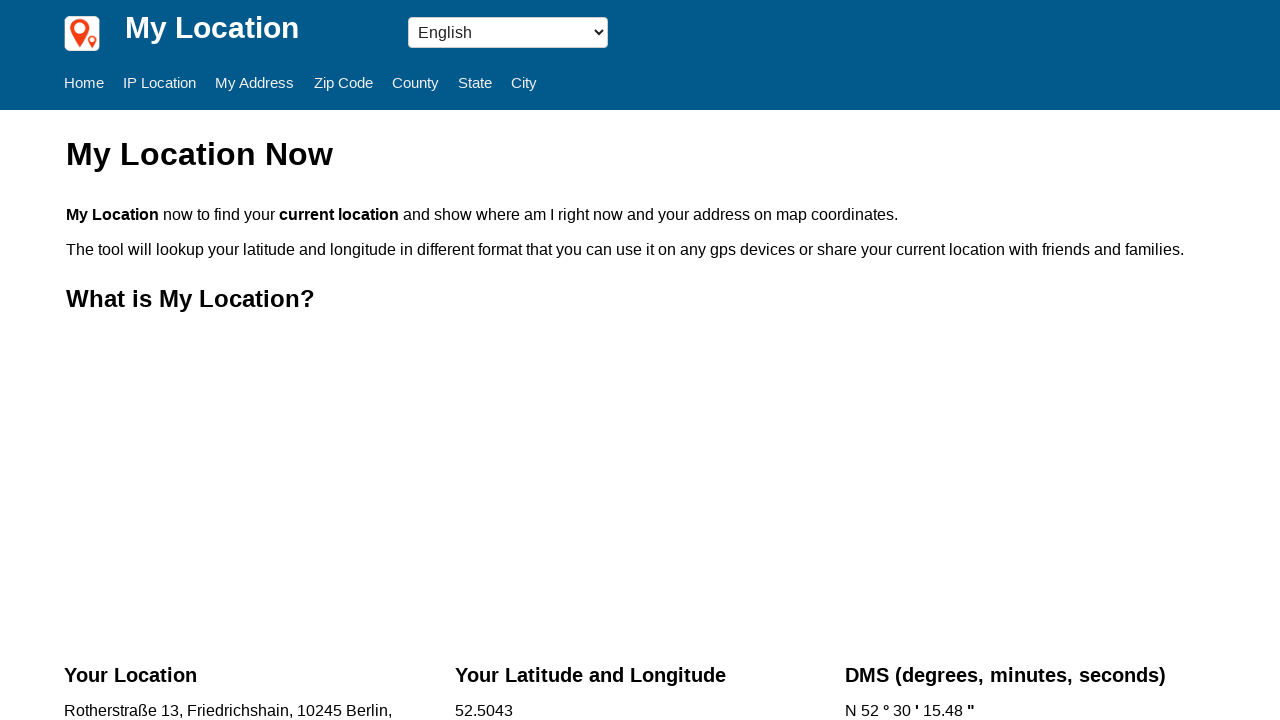

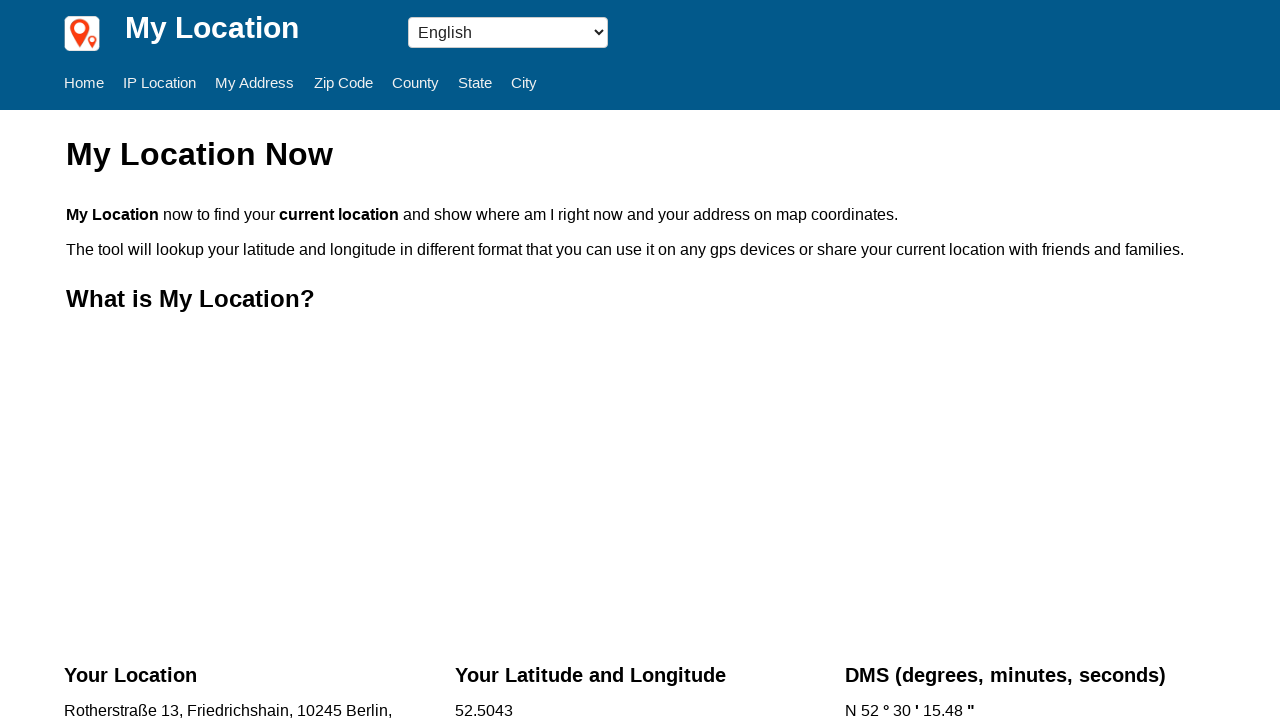